Tests dynamic loading by clicking a start button and waiting for "Hello World!" text to appear

Starting URL: https://the-internet.herokuapp.com/dynamic_loading/1

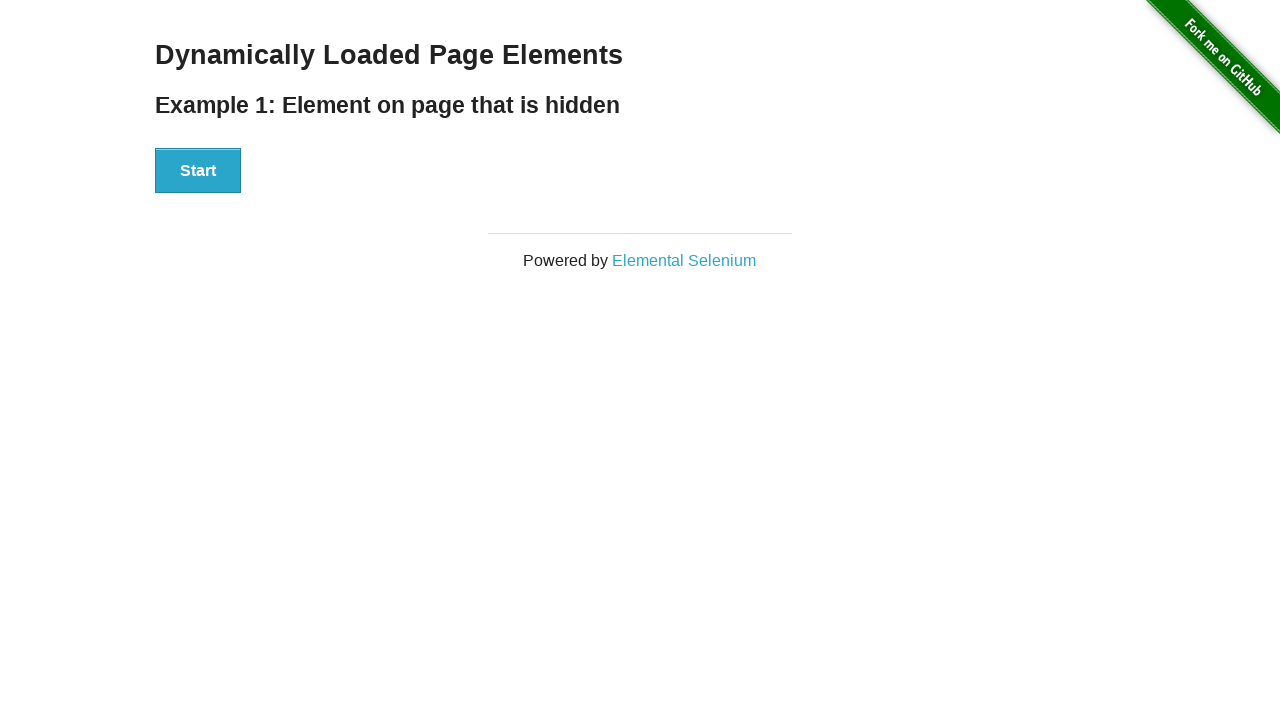

Clicked the Start button to trigger dynamic loading at (198, 171) on xpath=//div[@id='start']//button
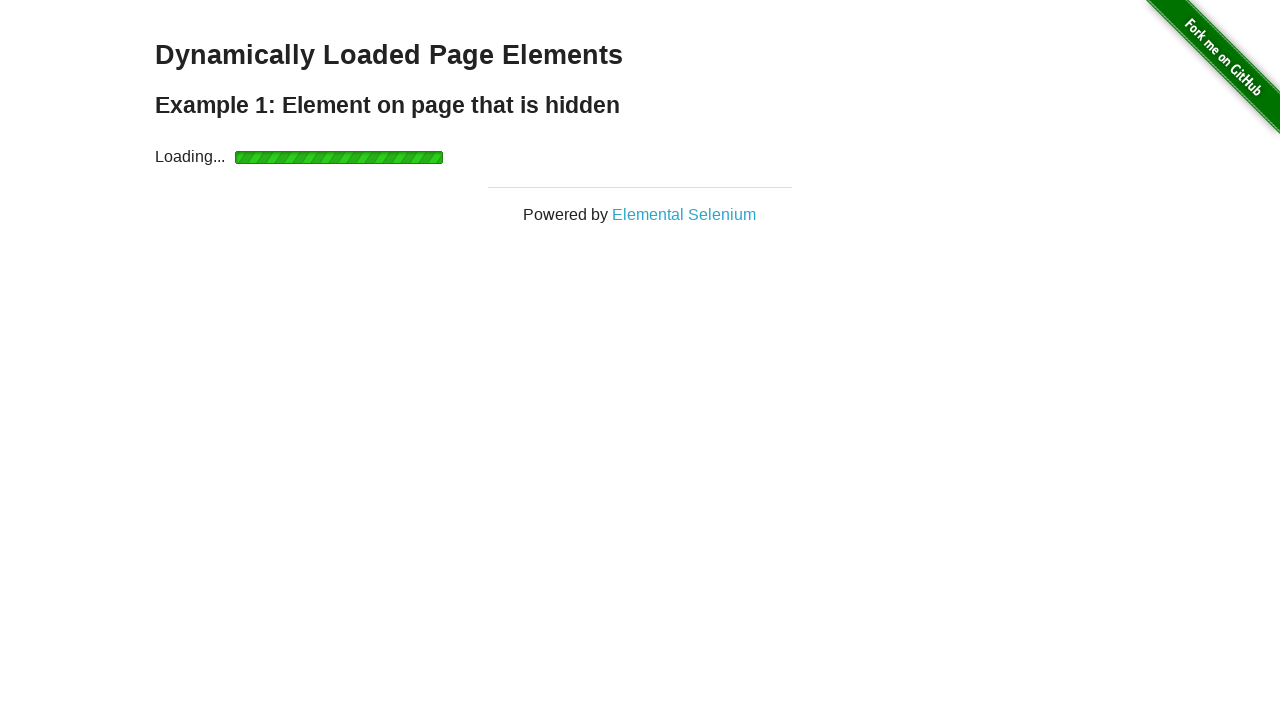

Waited for Hello World text to appear
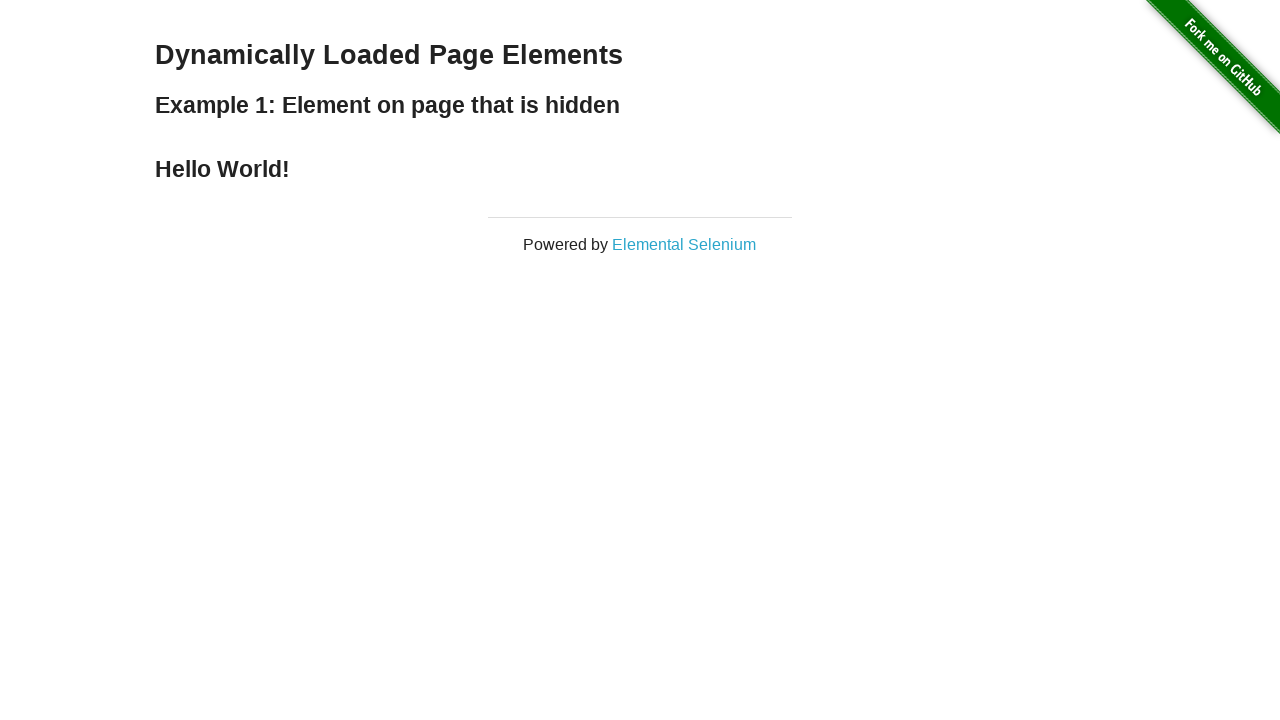

Located the Hello World element
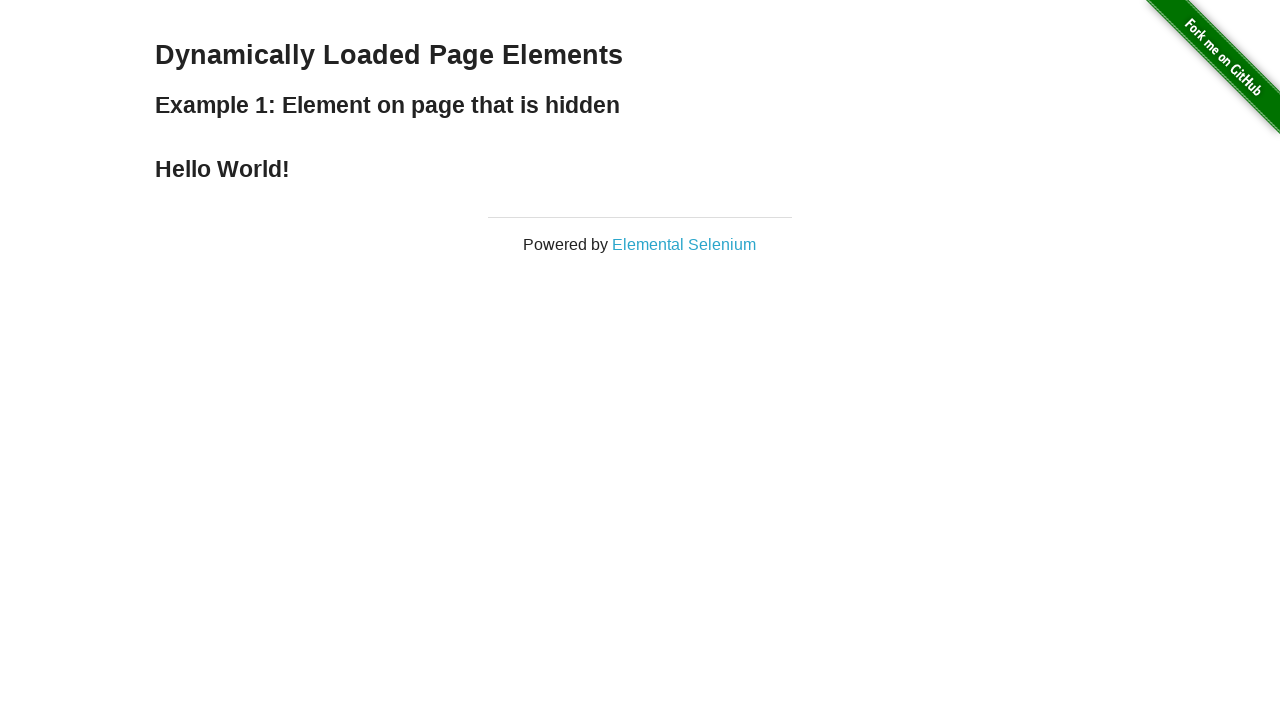

Verified Hello World text content matches expected value
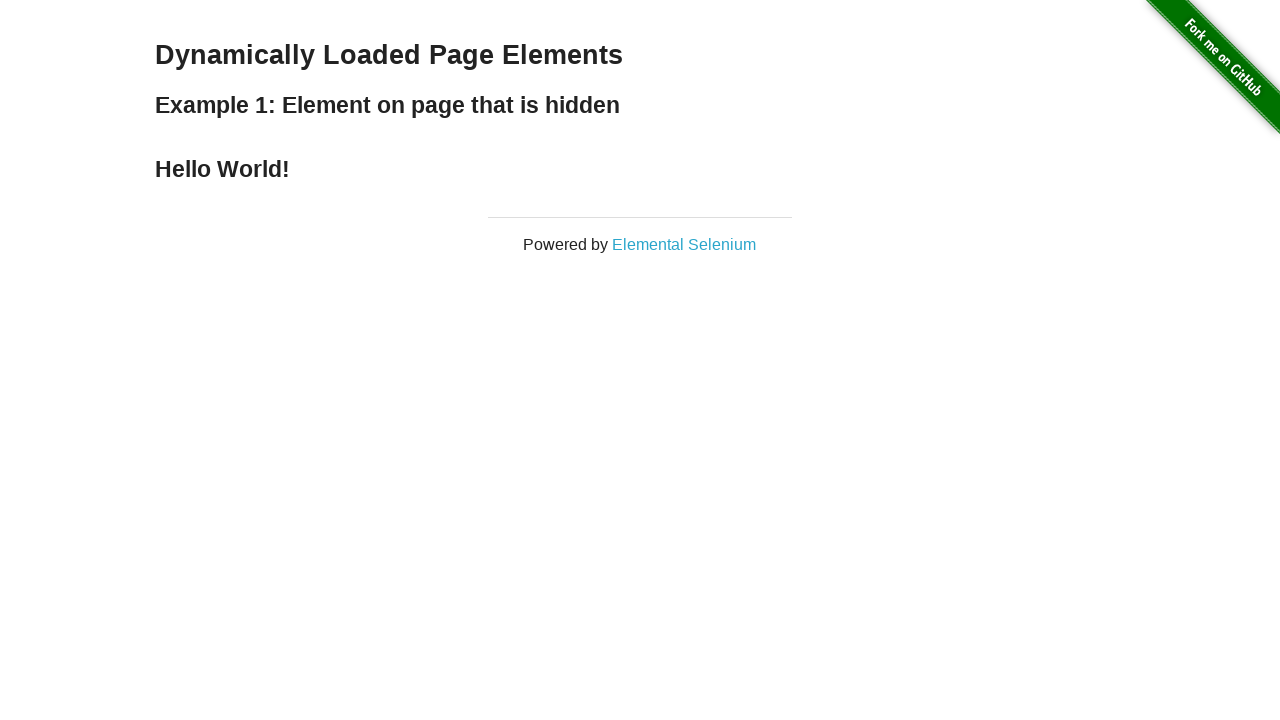

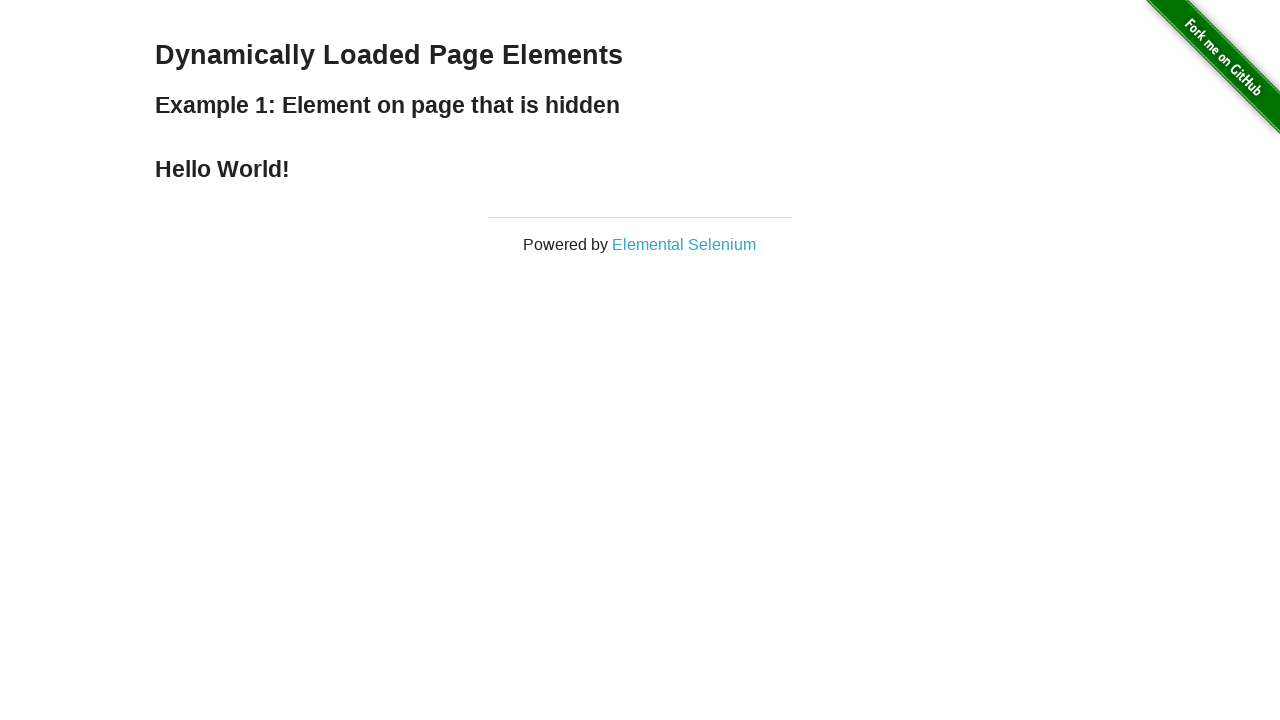